Tests link navigation functionality by counting links in different sections of the page, opening footer column links in new tabs, and verifying each page loads by getting their titles

Starting URL: http://www.qaclickacademy.com/practice.php

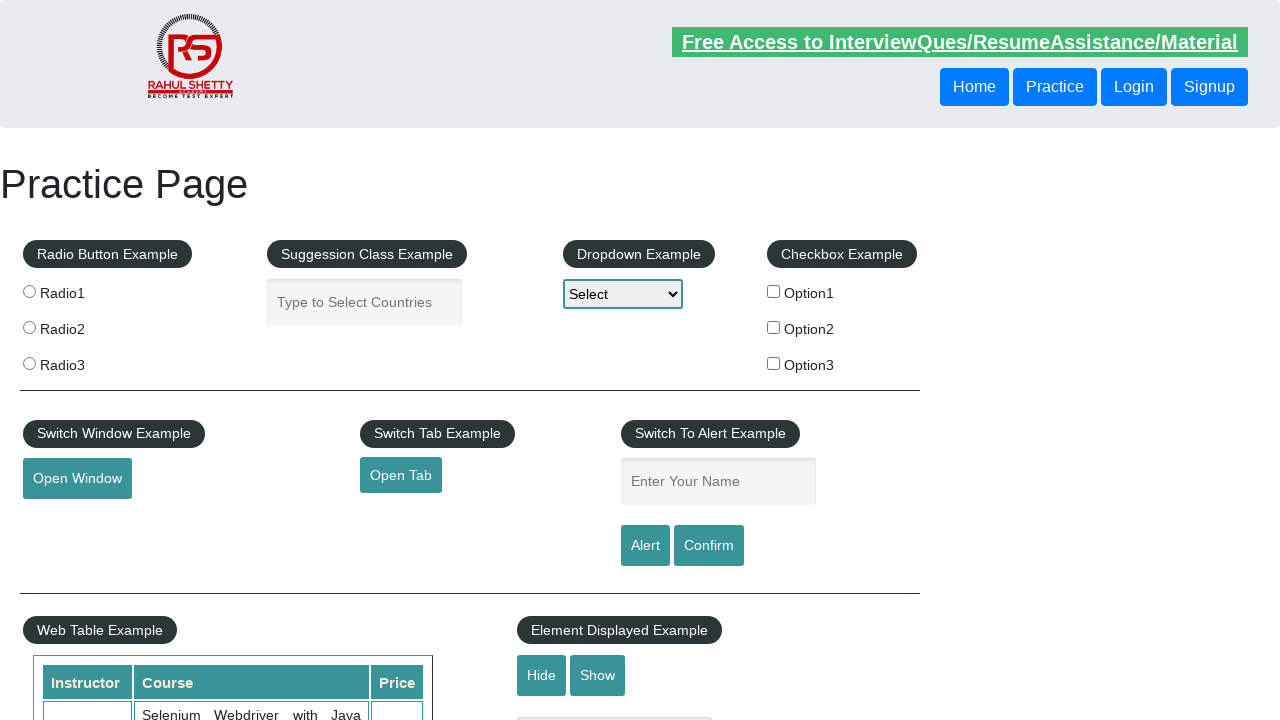

Navigated to QA Click Academy practice page
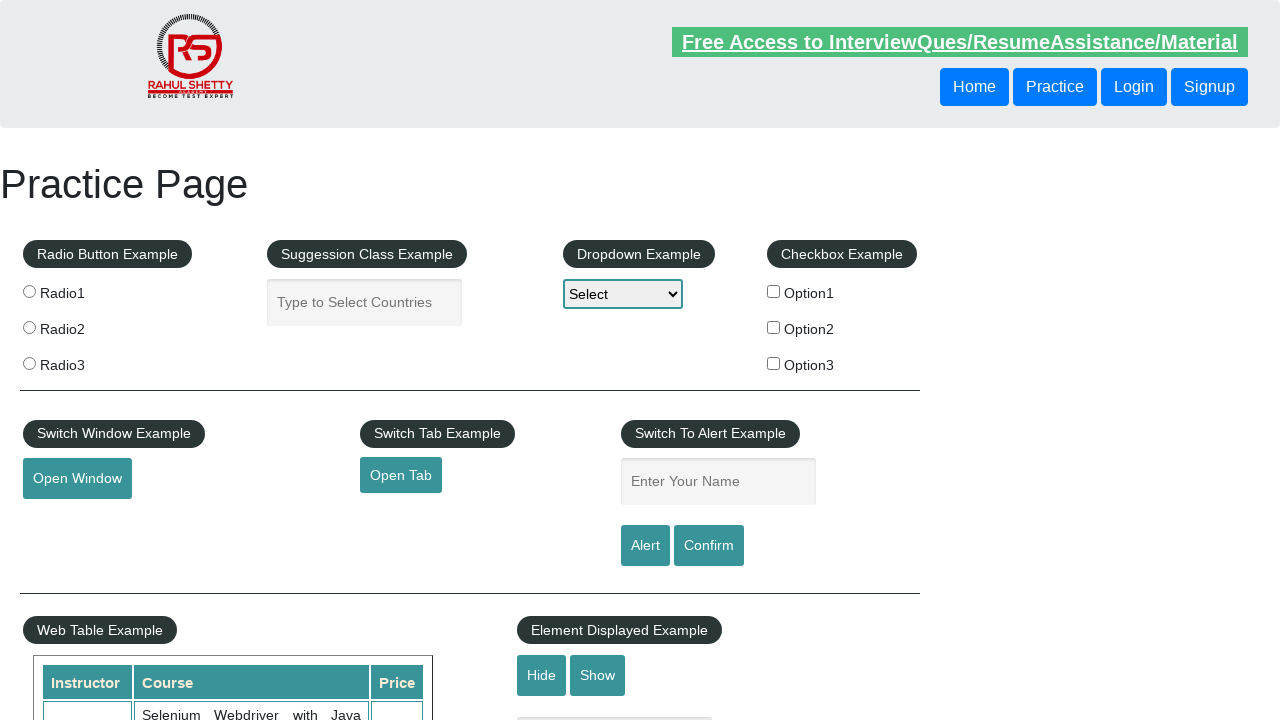

Found 27 total links on page
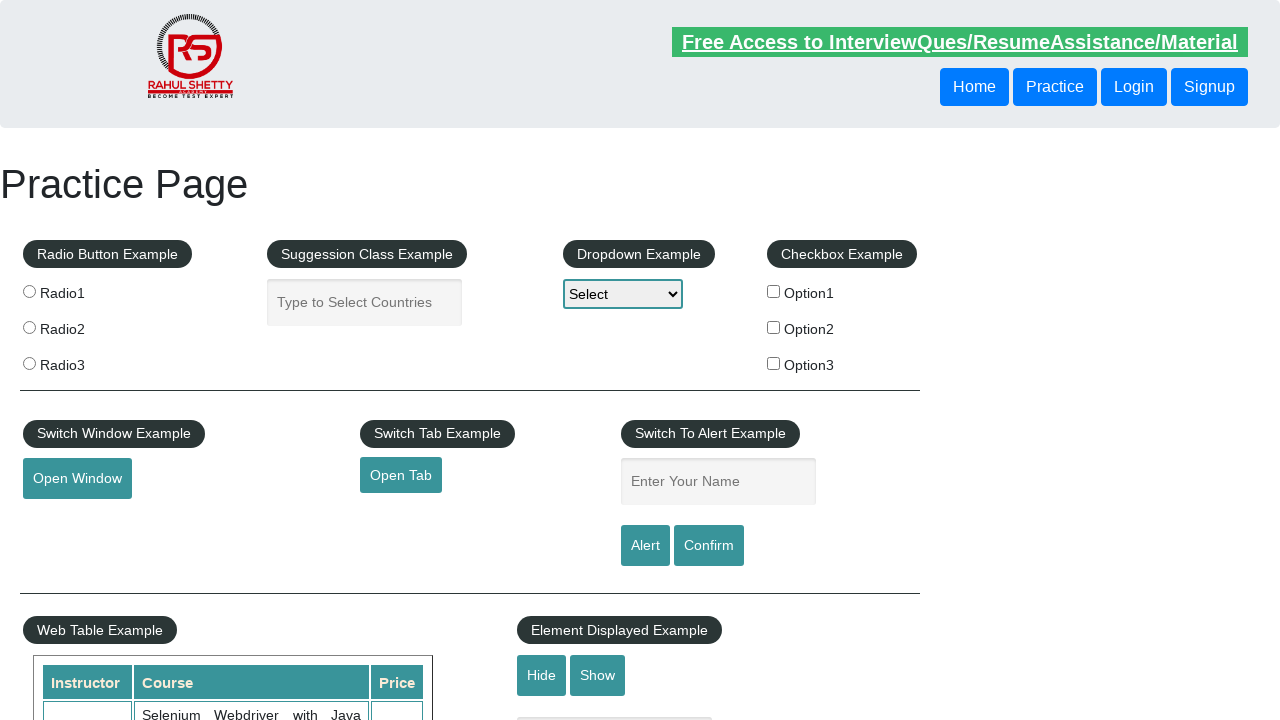

Found 20 links in footer
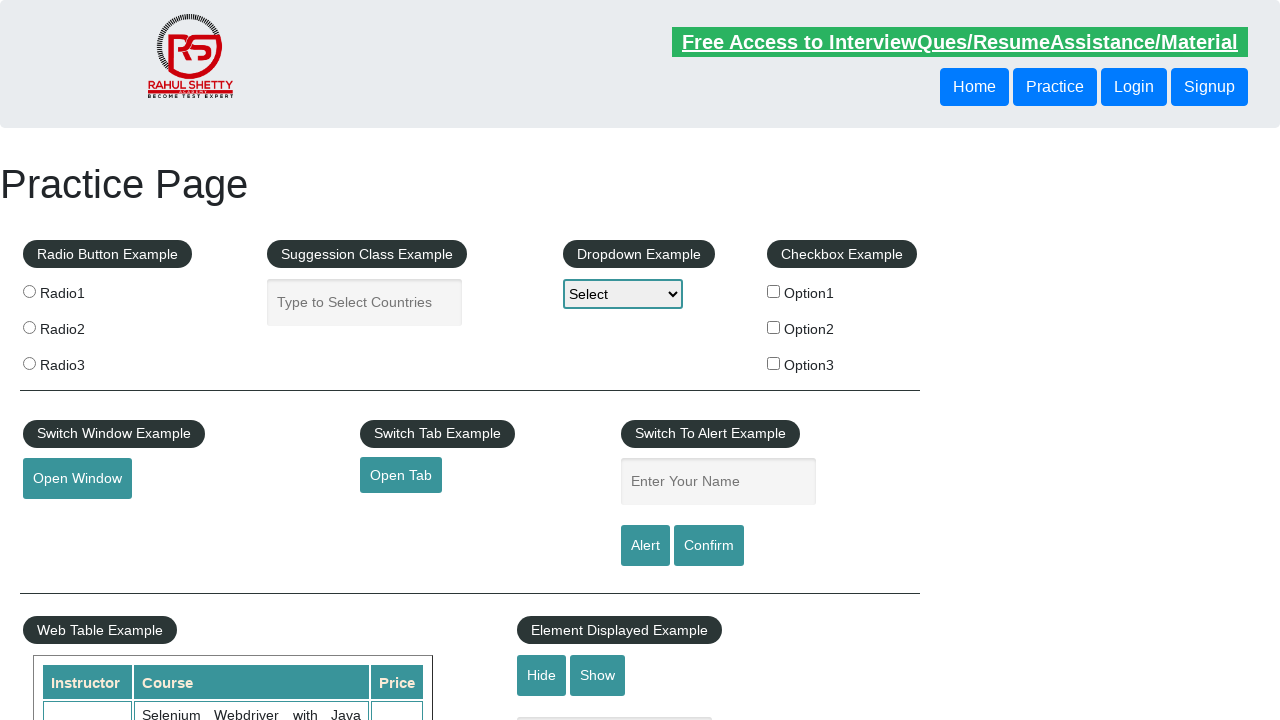

Found 5 links in first footer column
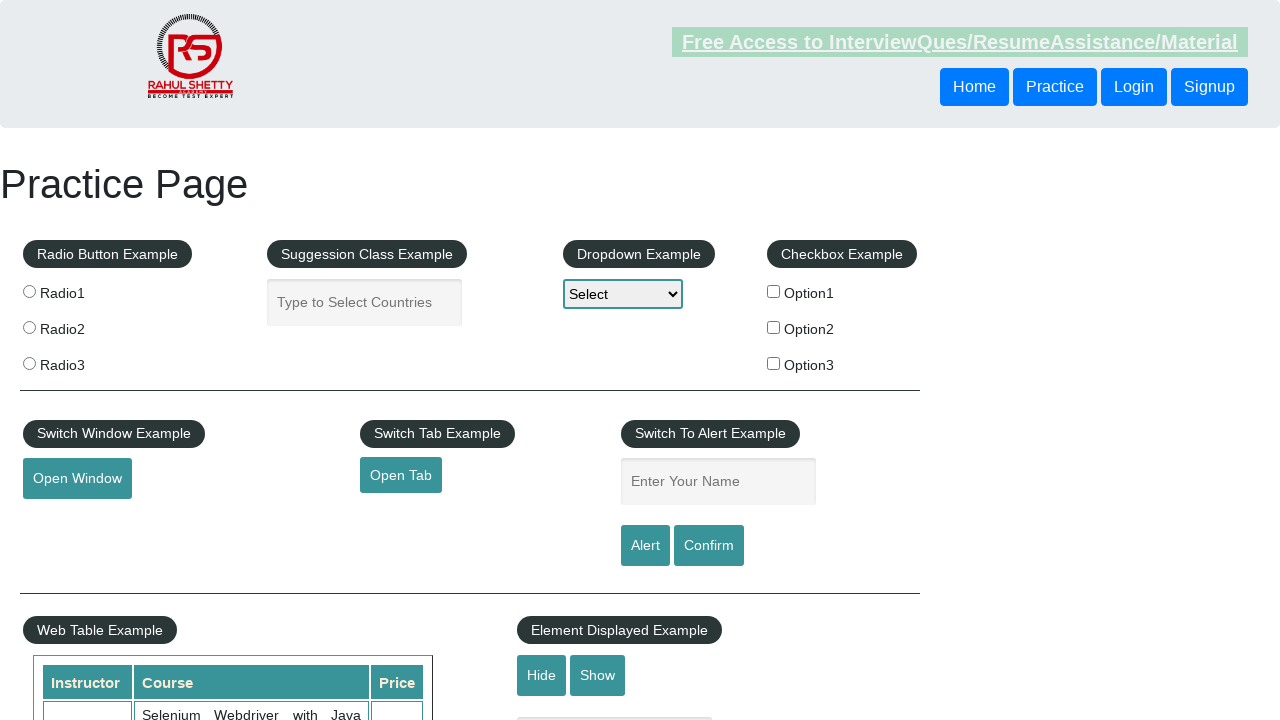

Opened footer column link 1 in new tab with Ctrl+Click at (68, 520) on #gf-BIG table tbody tr td:nth-child(1) ul a >> nth=1
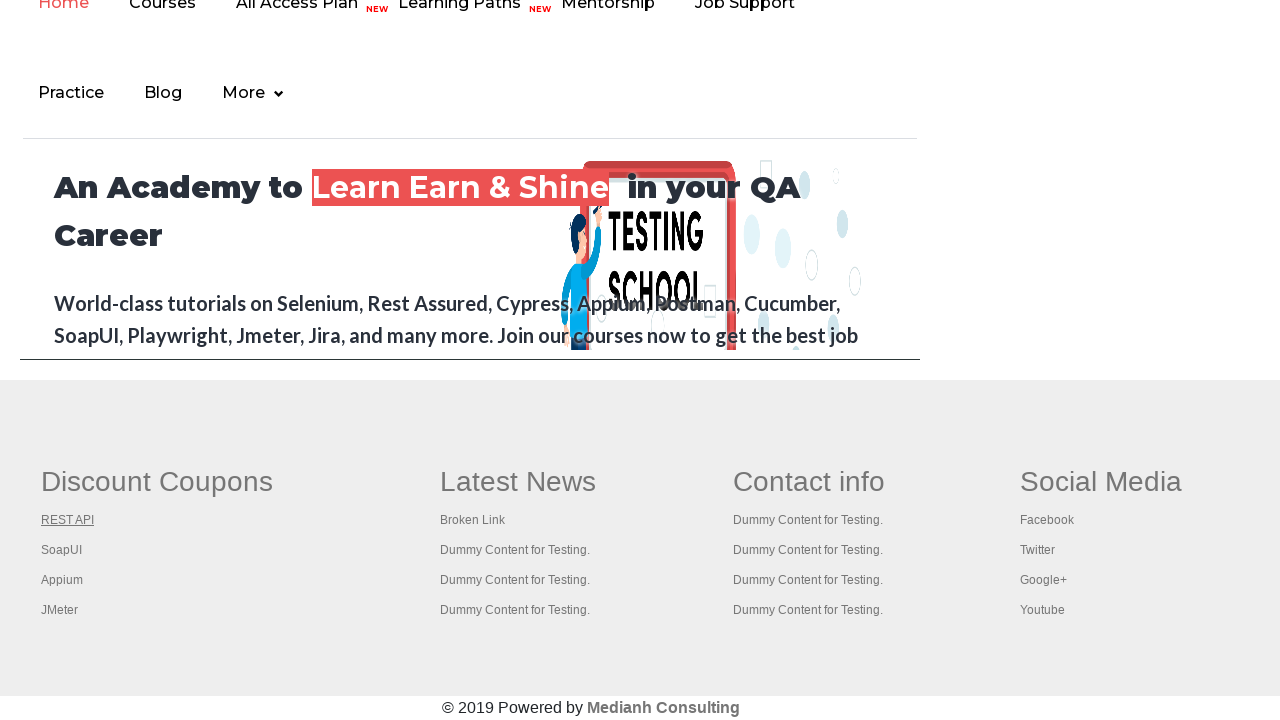

Opened footer column link 2 in new tab with Ctrl+Click at (62, 550) on #gf-BIG table tbody tr td:nth-child(1) ul a >> nth=2
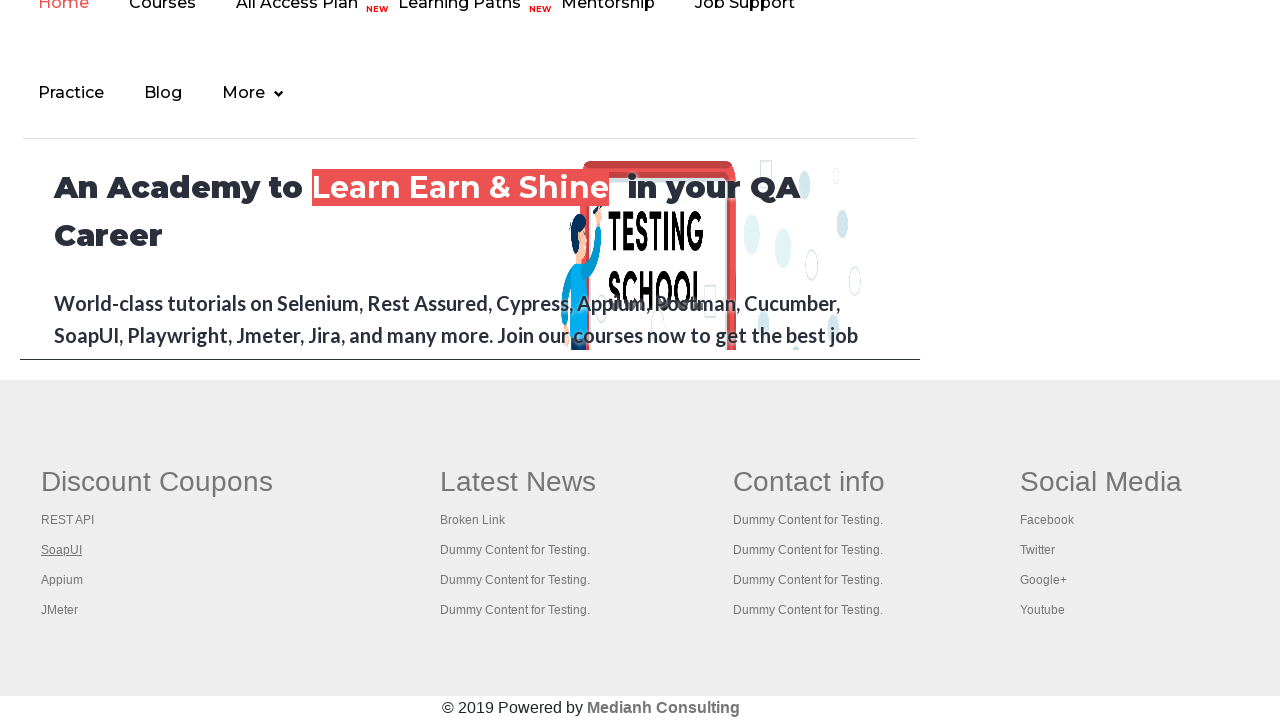

Opened footer column link 3 in new tab with Ctrl+Click at (62, 580) on #gf-BIG table tbody tr td:nth-child(1) ul a >> nth=3
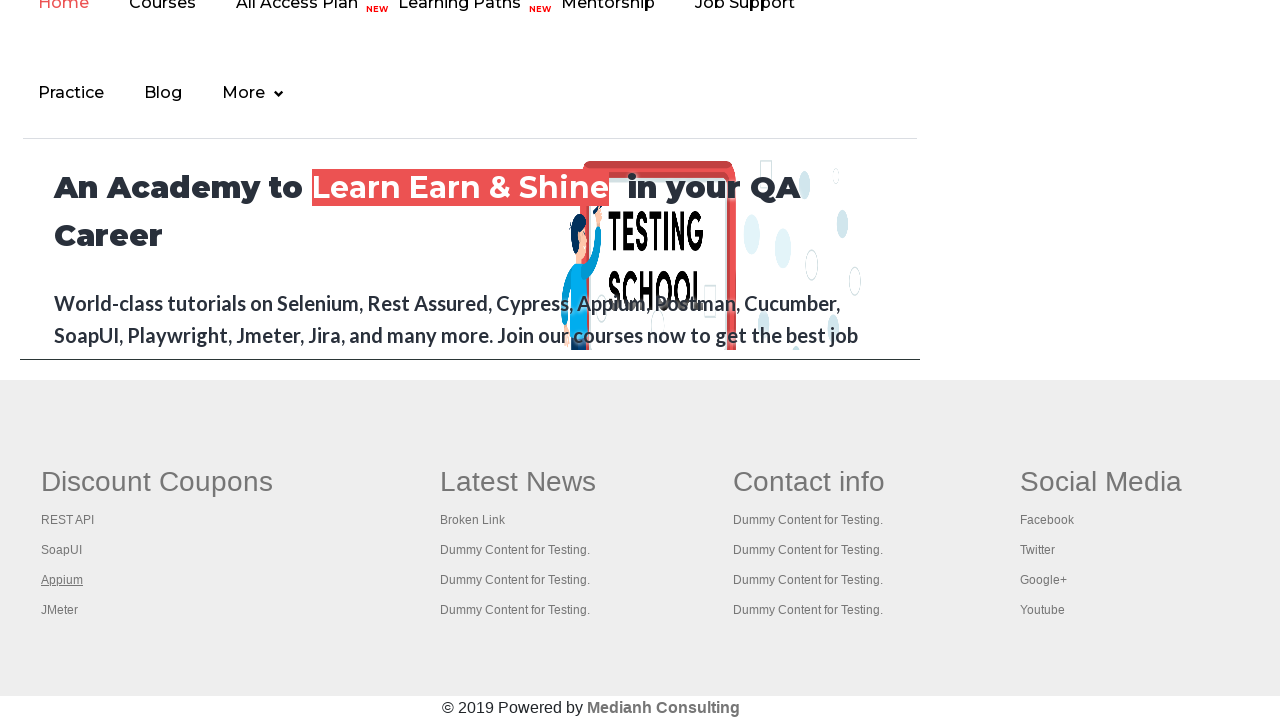

Opened footer column link 4 in new tab with Ctrl+Click at (60, 610) on #gf-BIG table tbody tr td:nth-child(1) ul a >> nth=4
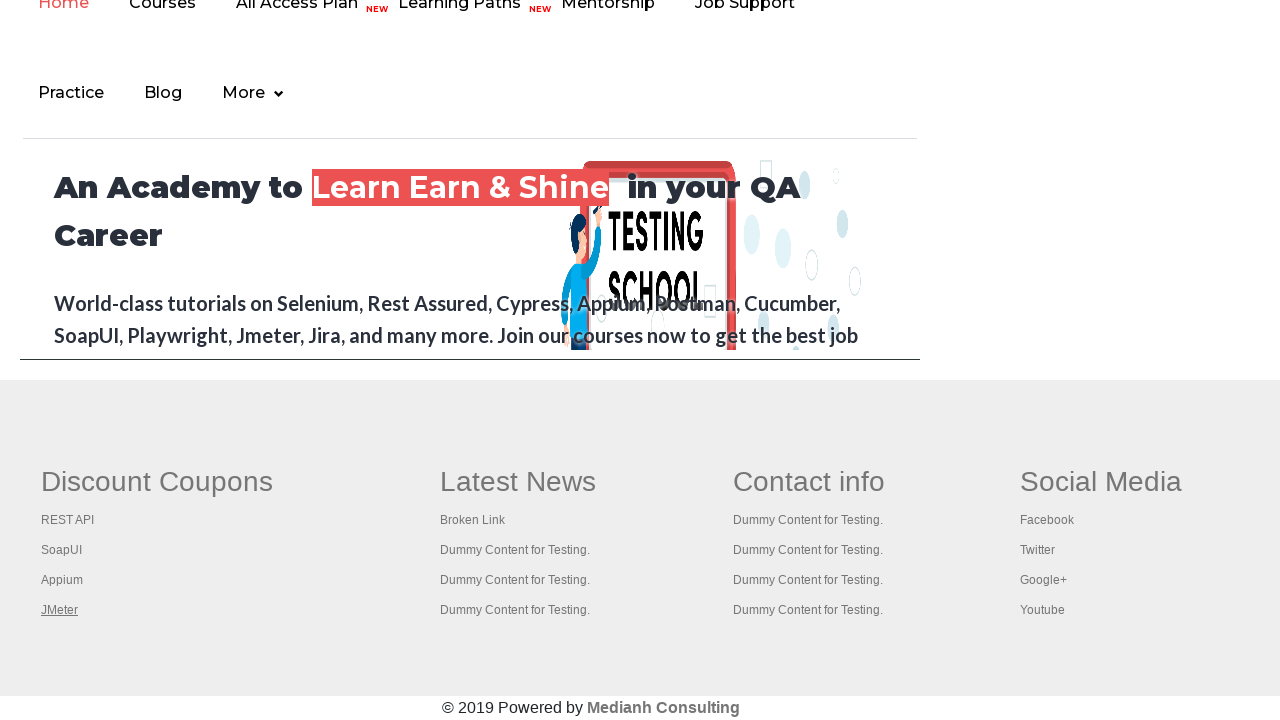

Waited 2 seconds for new tabs to load
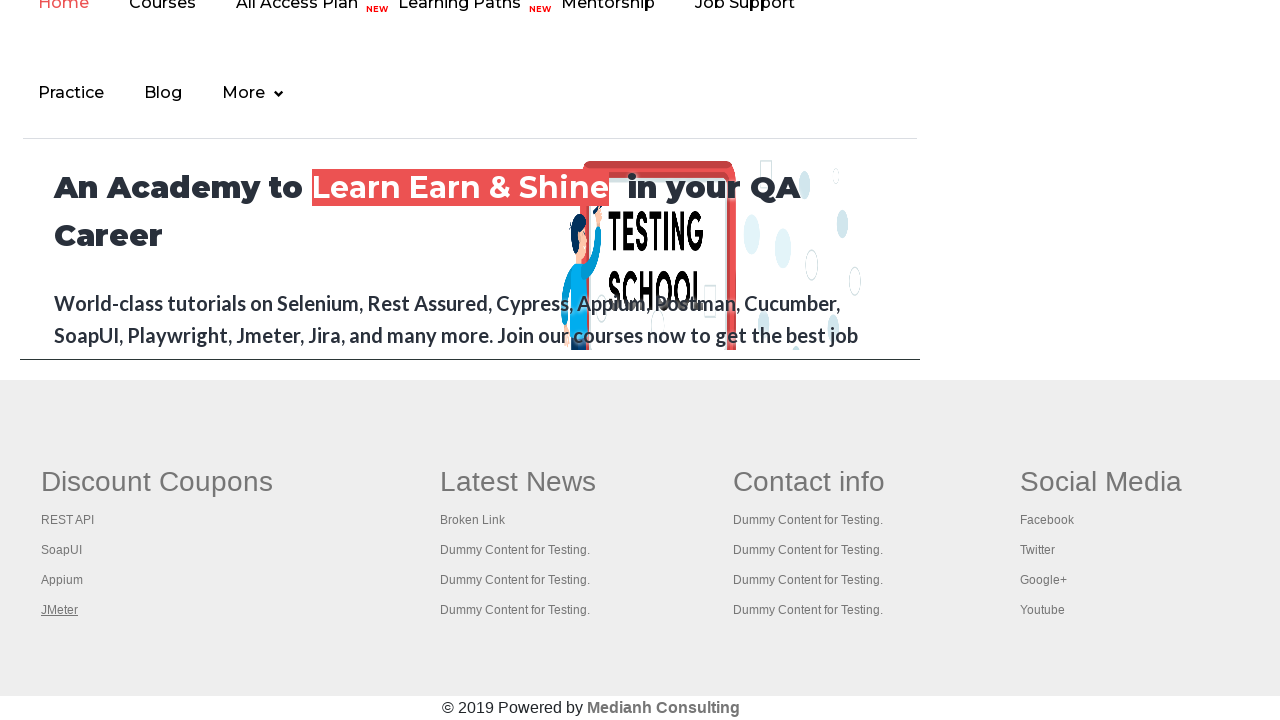

Retrieved 5 pages/tabs from context
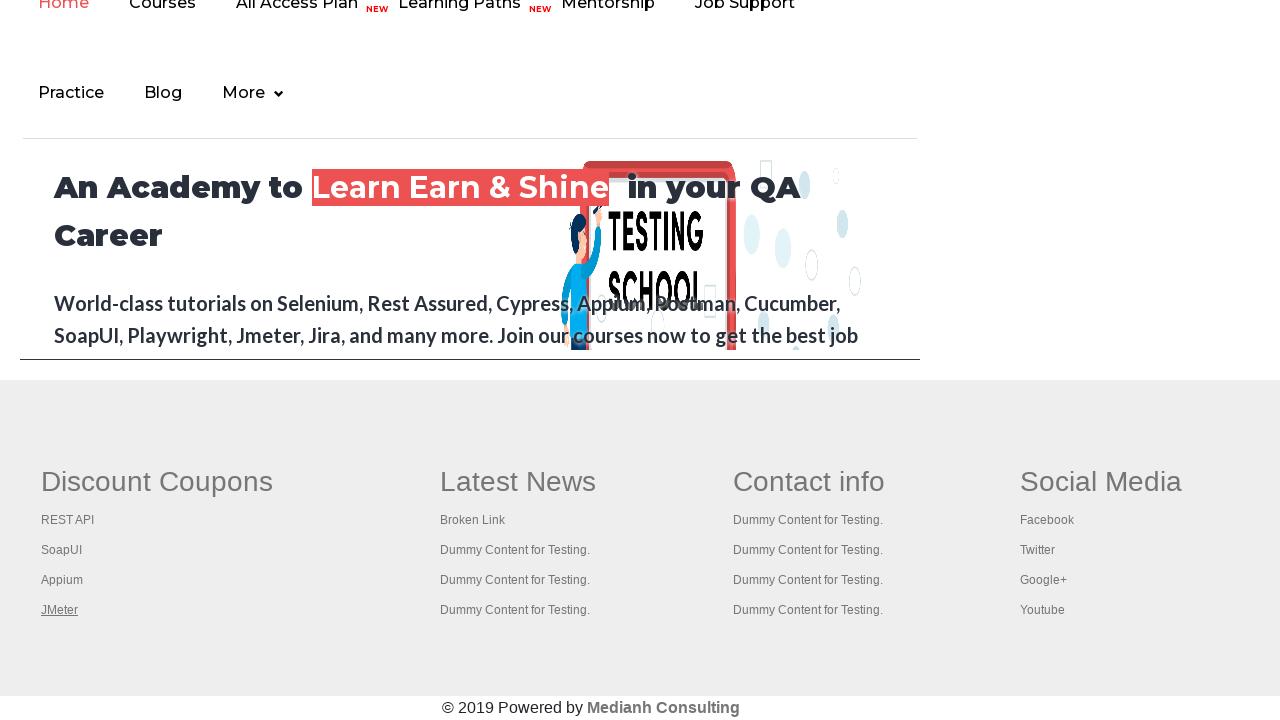

Page title: Practice Page
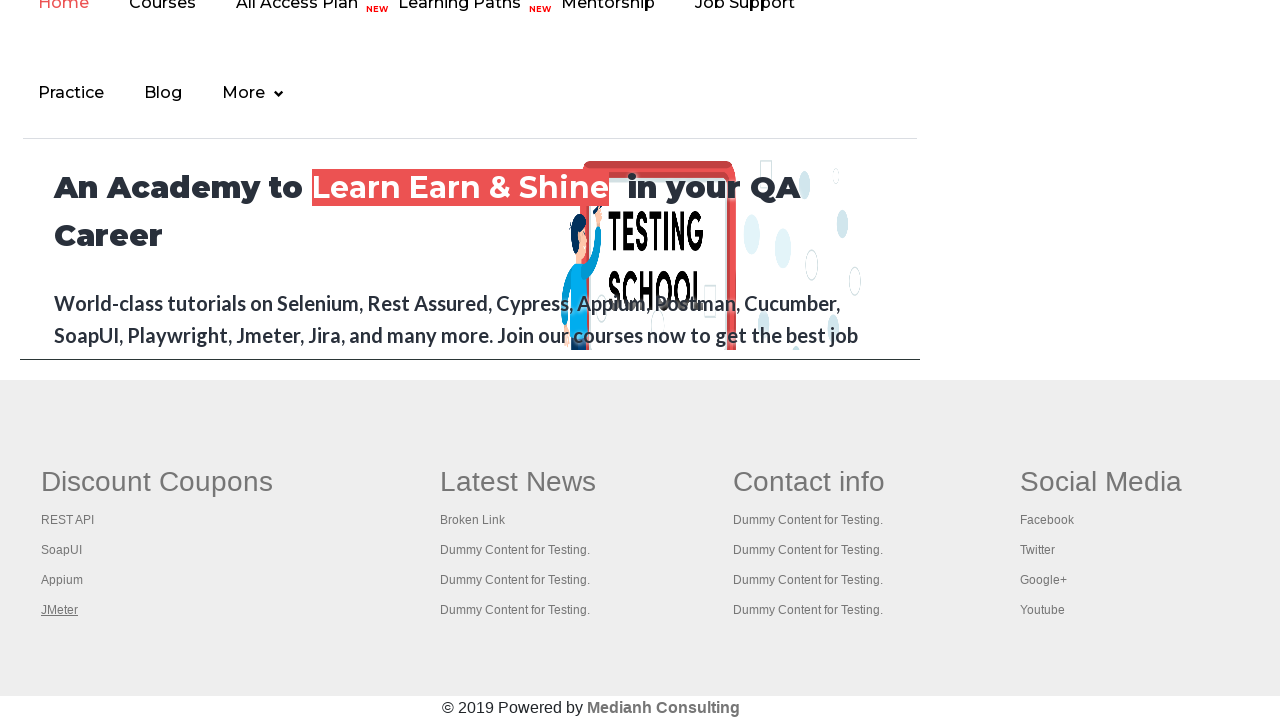

Page title: REST API Tutorial
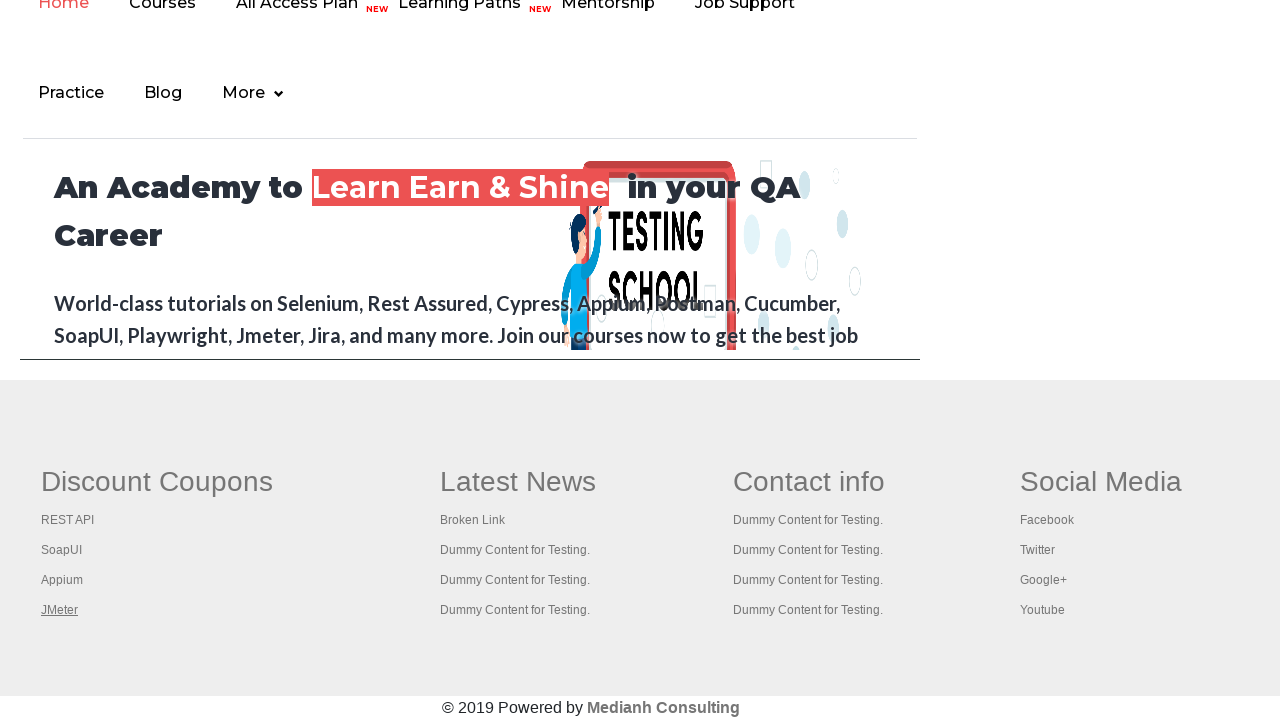

Page title: The World’s Most Popular API Testing Tool | SoapUI
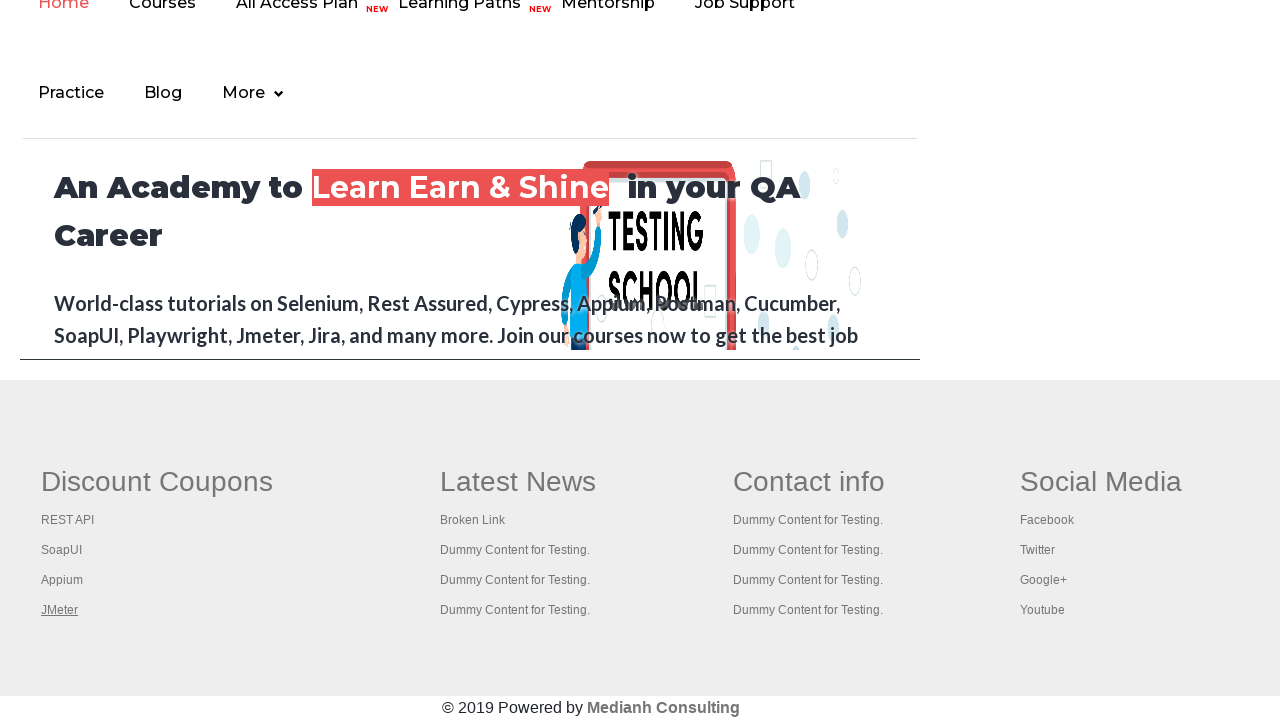

Page title: Appium tutorial for Mobile Apps testing | RahulShetty Academy | Rahul
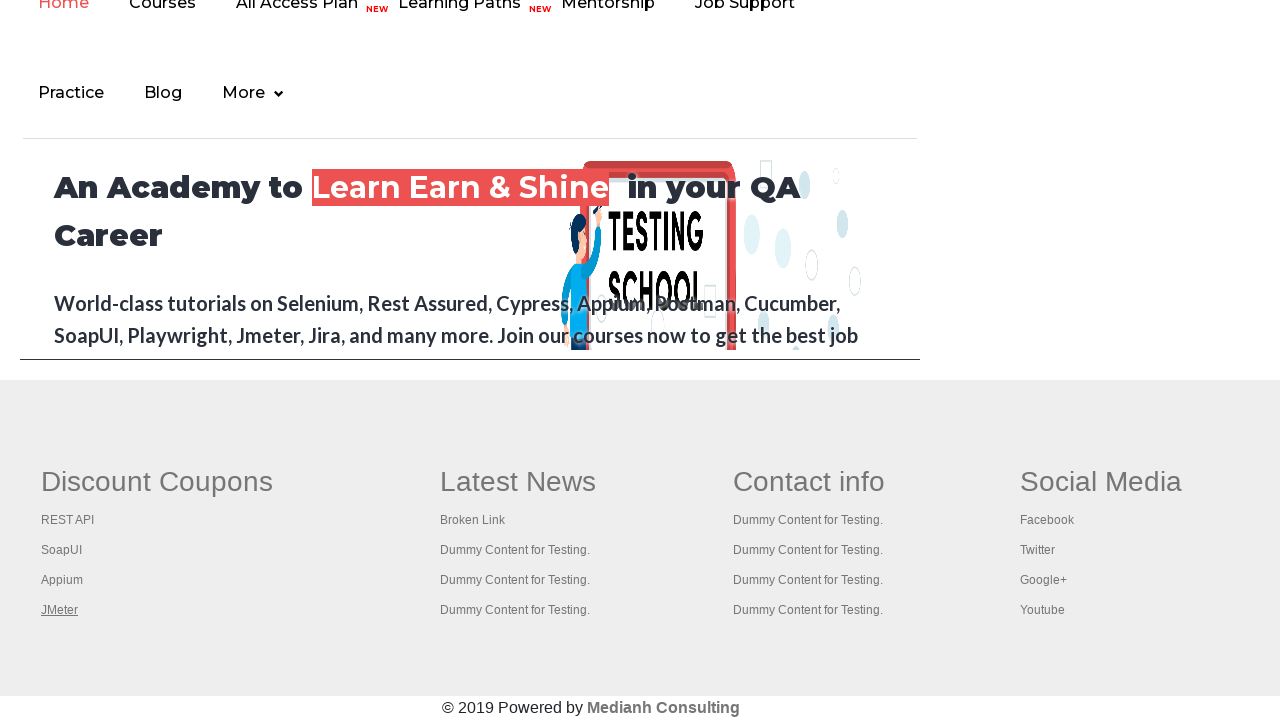

Page title: Apache JMeter - Apache JMeter™
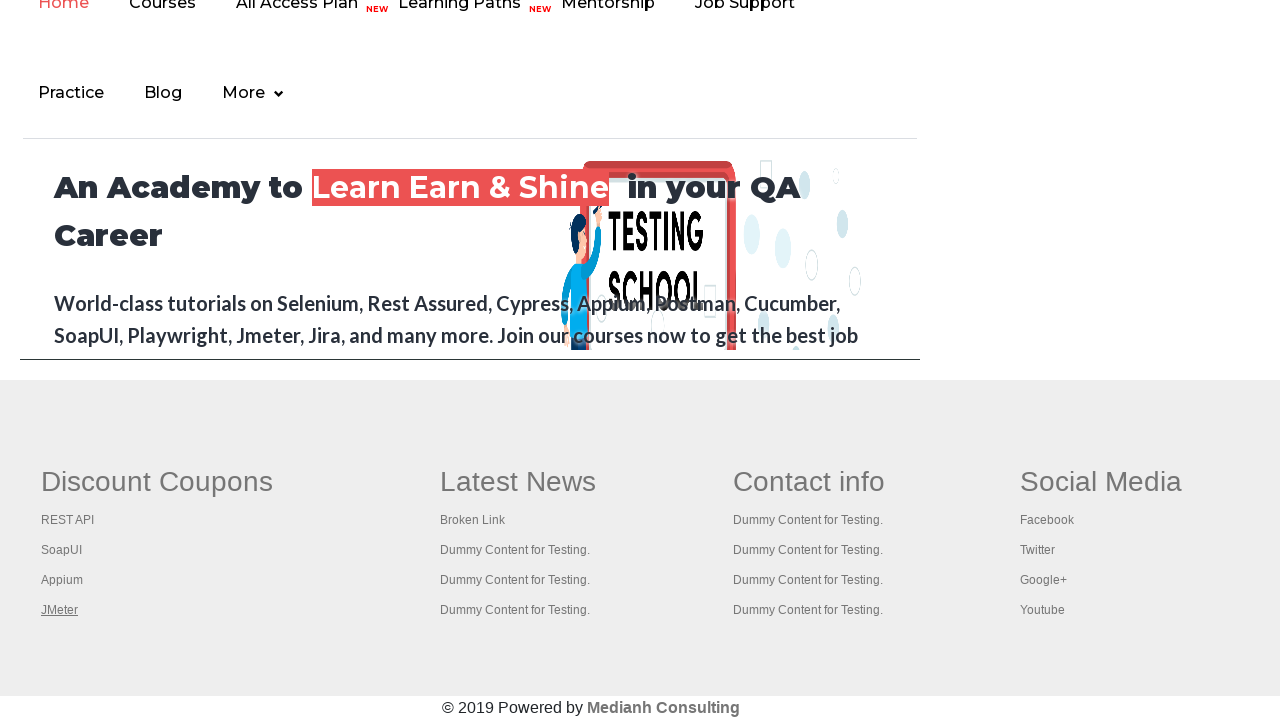

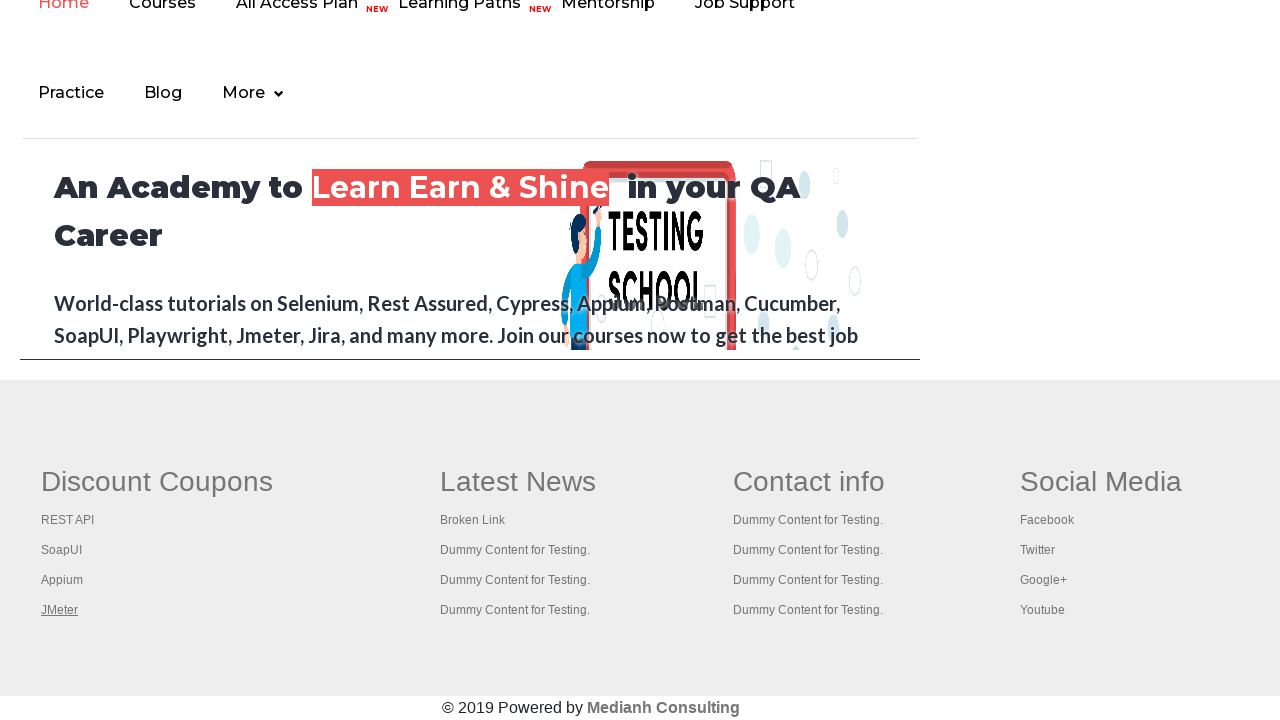